Tests that a floating menu remains visible after scrolling to the bottom of the page, then clicks one of the menu items

Starting URL: https://the-internet.herokuapp.com/floating_menu

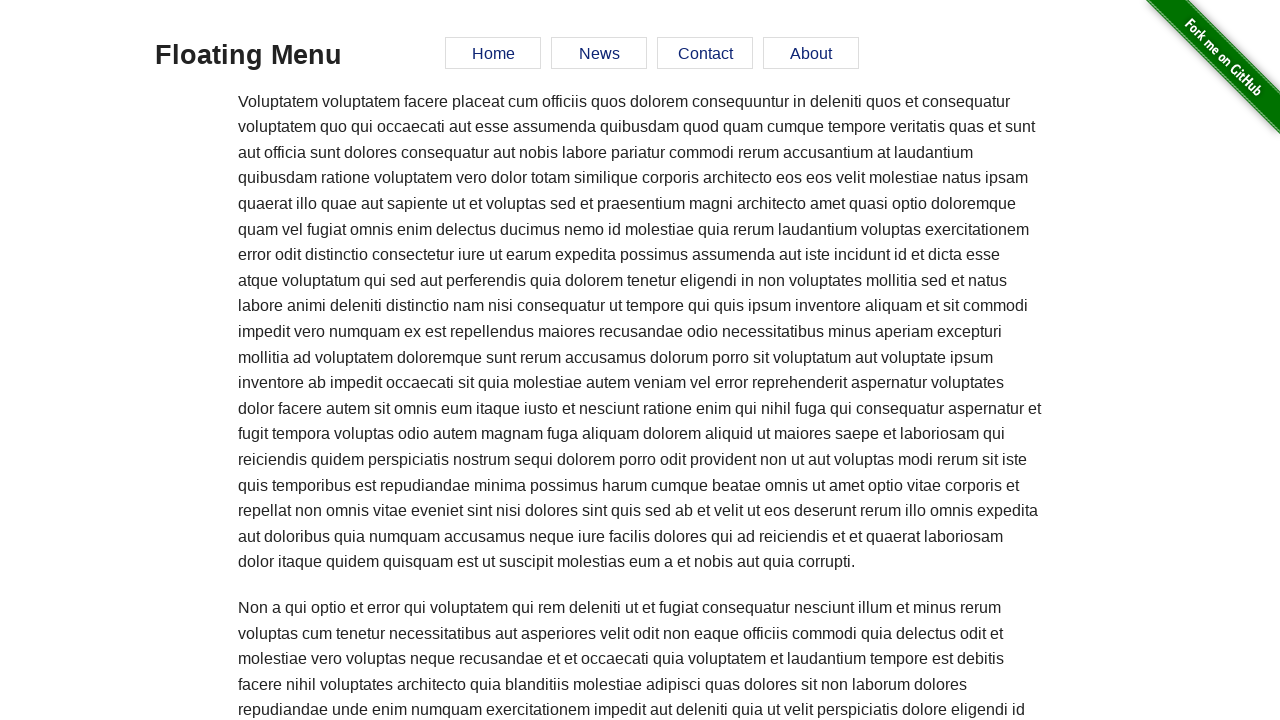

Floating menu element loaded and is visible
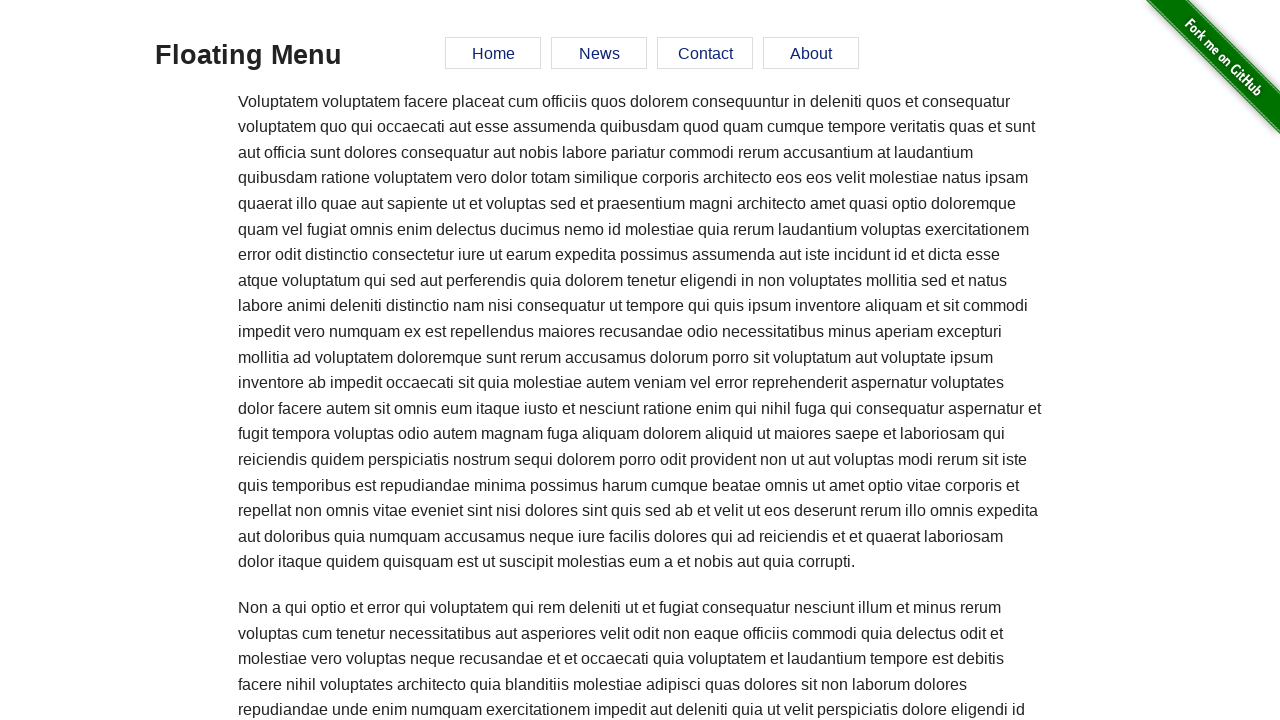

Scrolled to bottom of page
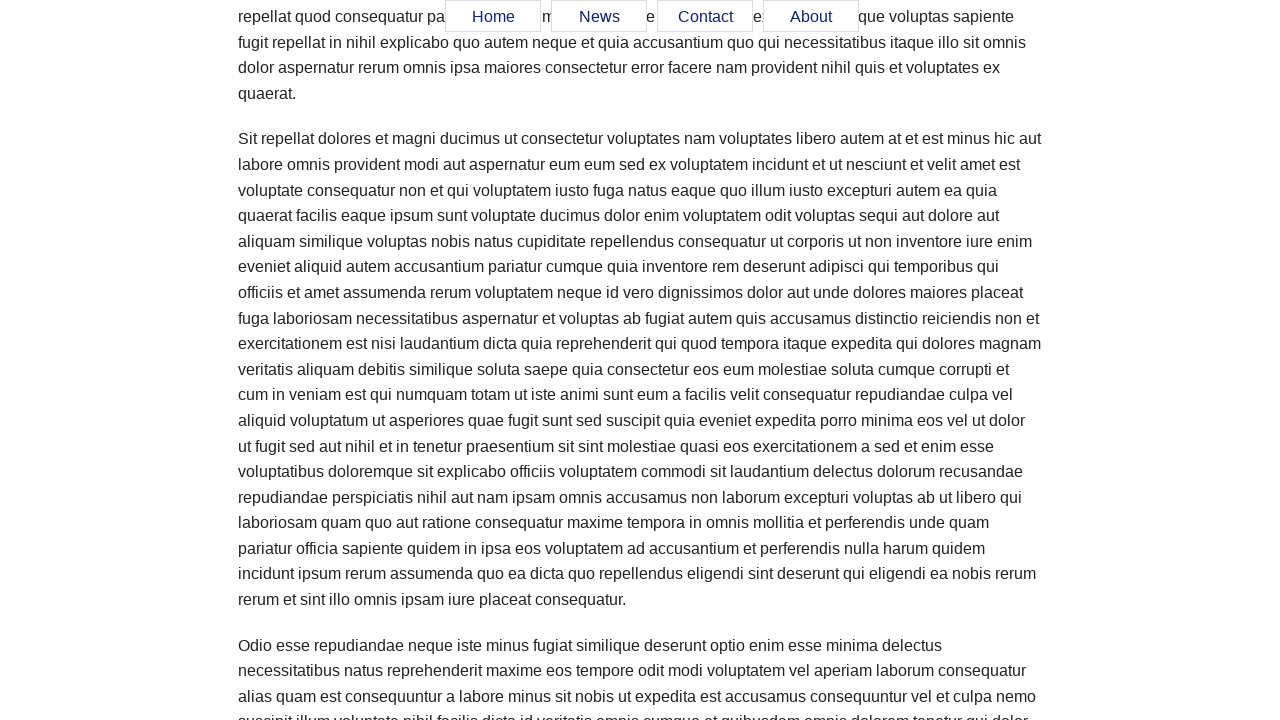

Clicked Home menu item in floating menu at (493, 17) on #menu ul li:first-child a
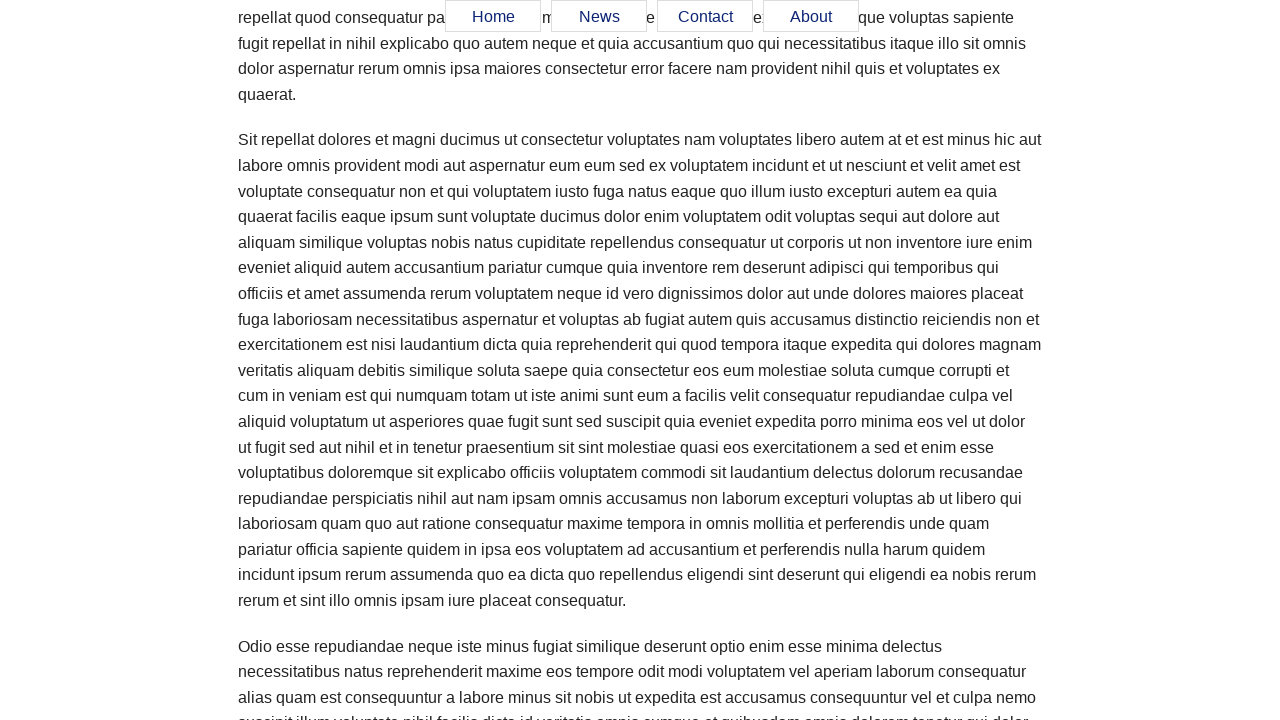

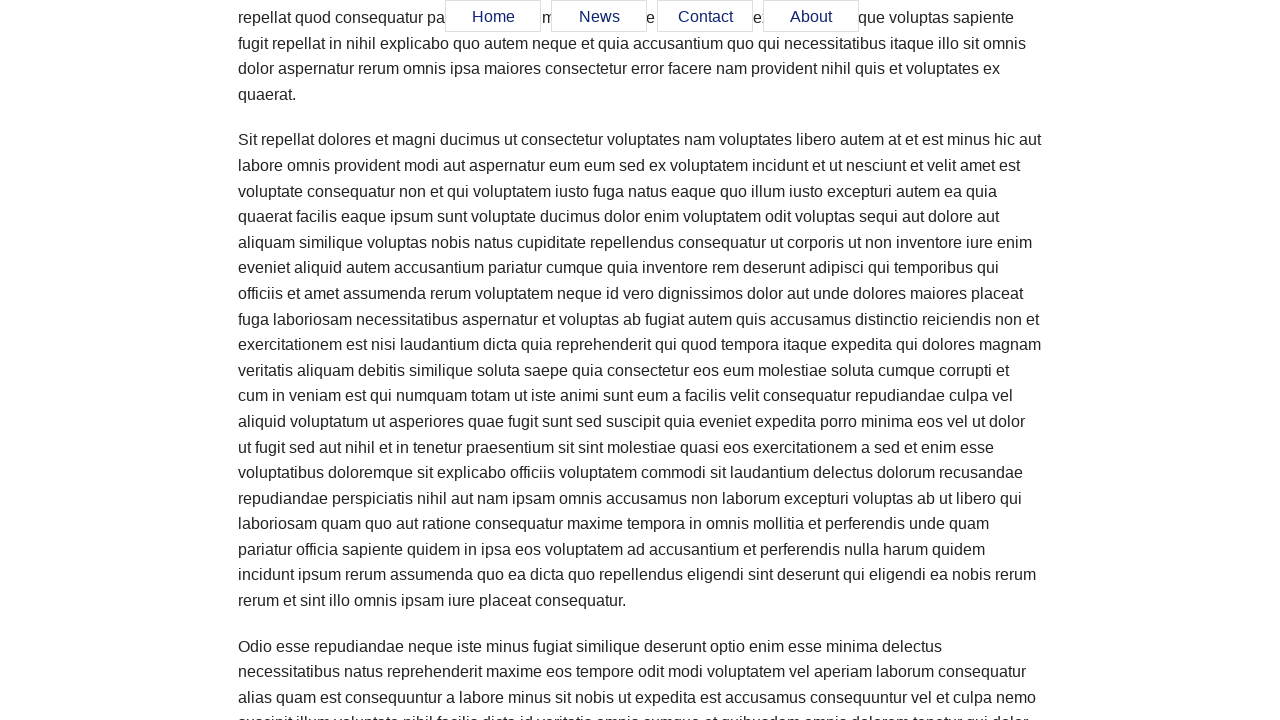